Tests that entered text is trimmed when editing a todo item.

Starting URL: https://demo.playwright.dev/todomvc

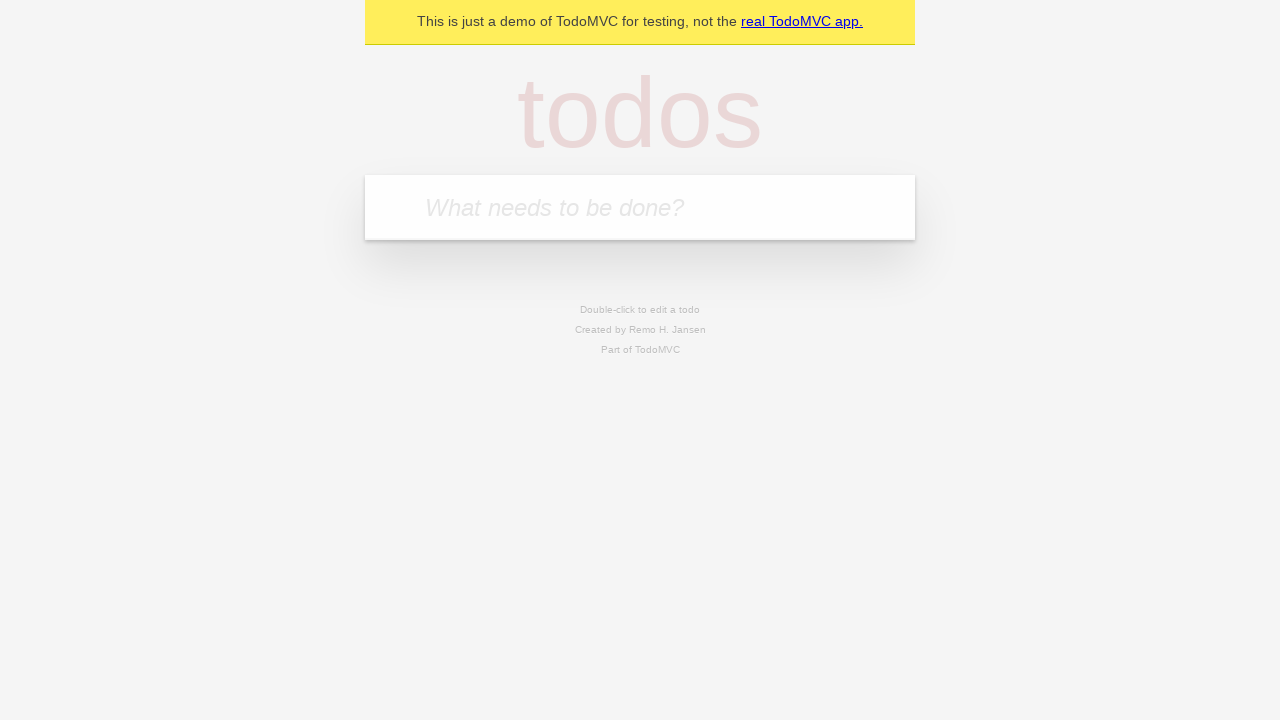

Located the 'What needs to be done?' input field
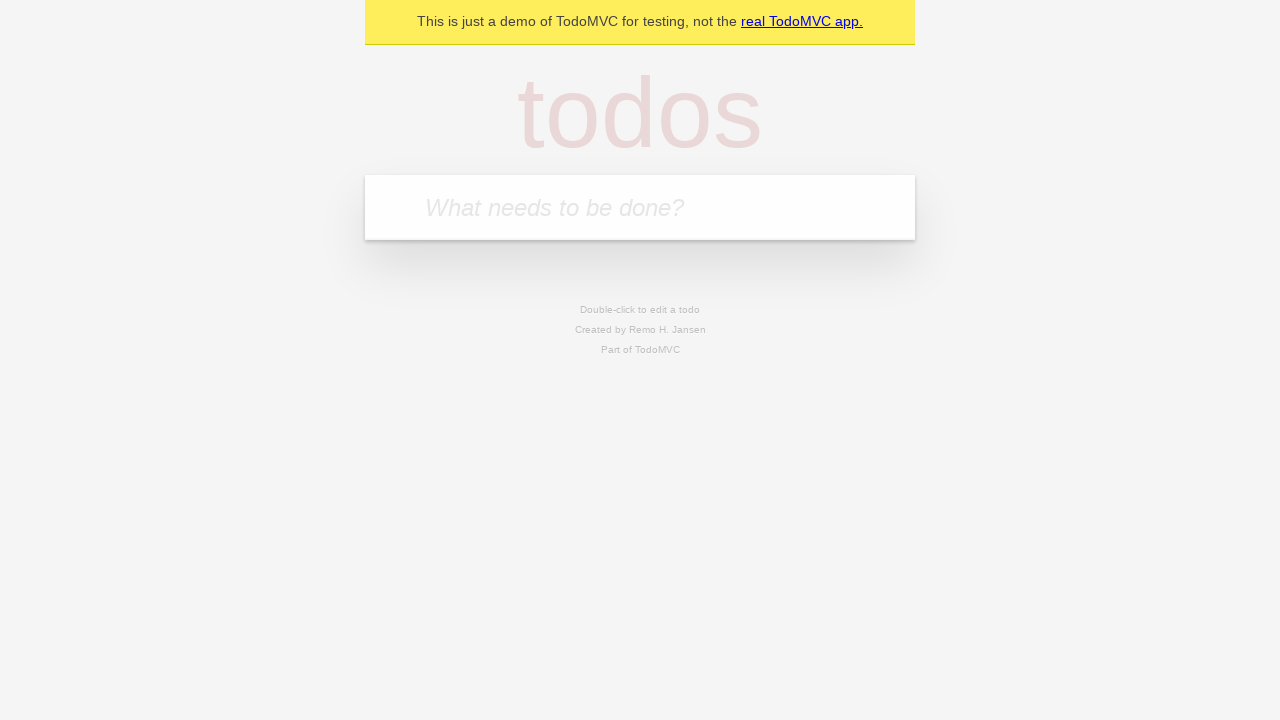

Filled todo input with 'buy some cheese' on internal:attr=[placeholder="What needs to be done?"i]
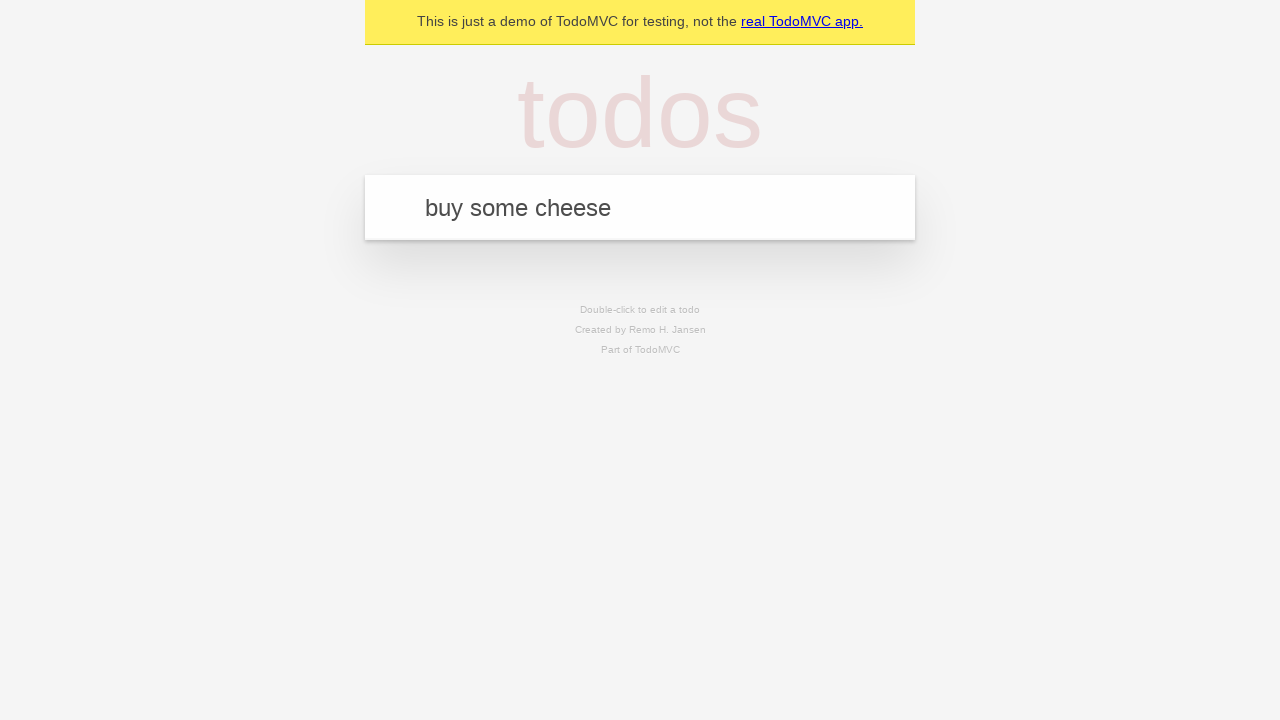

Pressed Enter to add todo 'buy some cheese' on internal:attr=[placeholder="What needs to be done?"i]
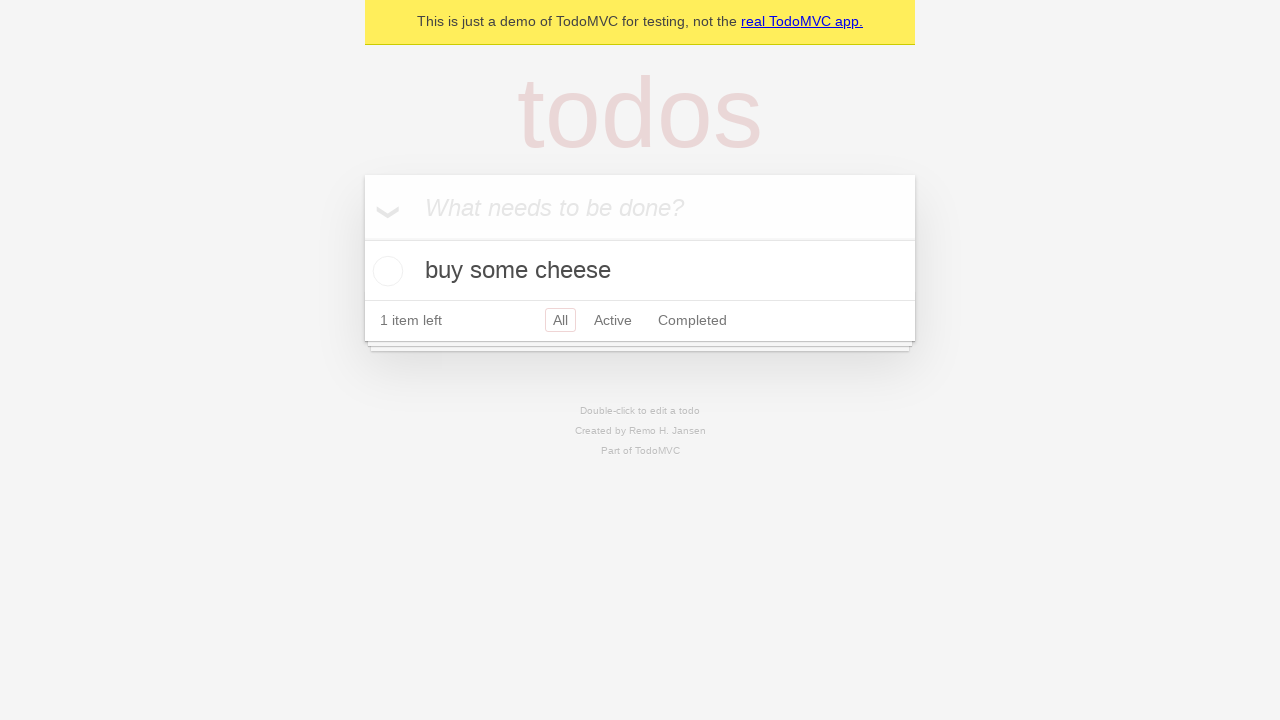

Filled todo input with 'feed the cat' on internal:attr=[placeholder="What needs to be done?"i]
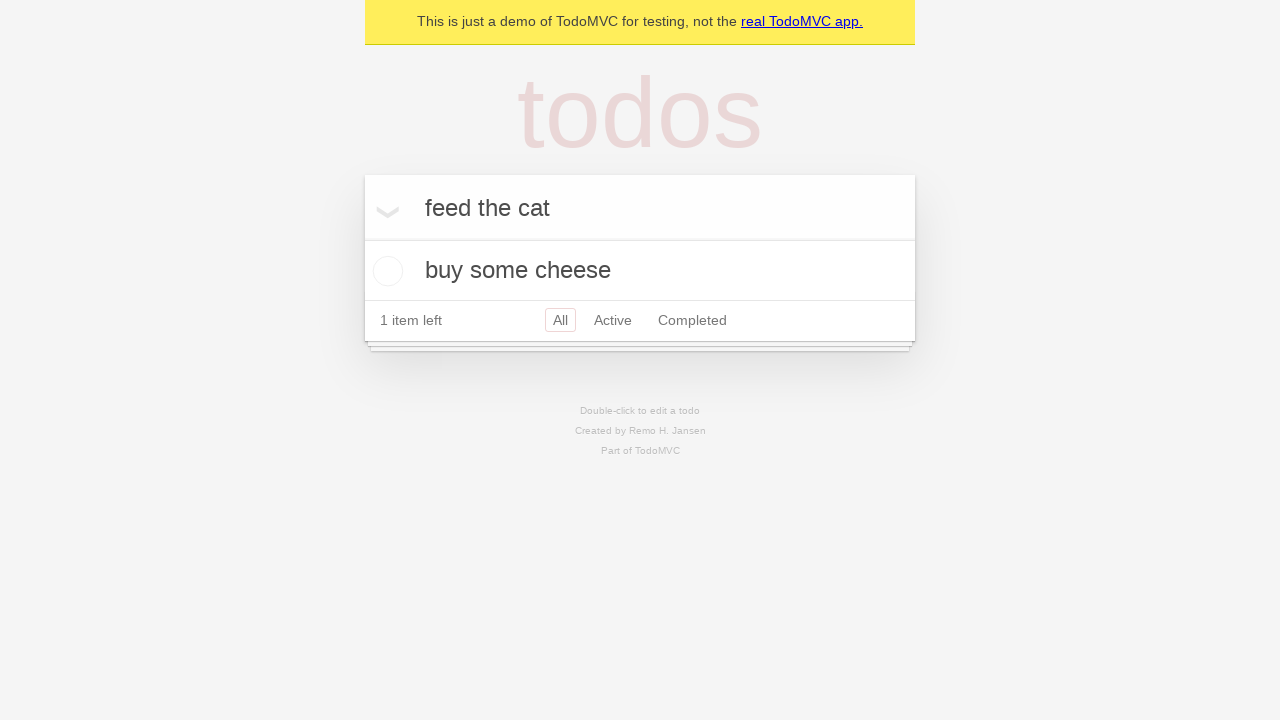

Pressed Enter to add todo 'feed the cat' on internal:attr=[placeholder="What needs to be done?"i]
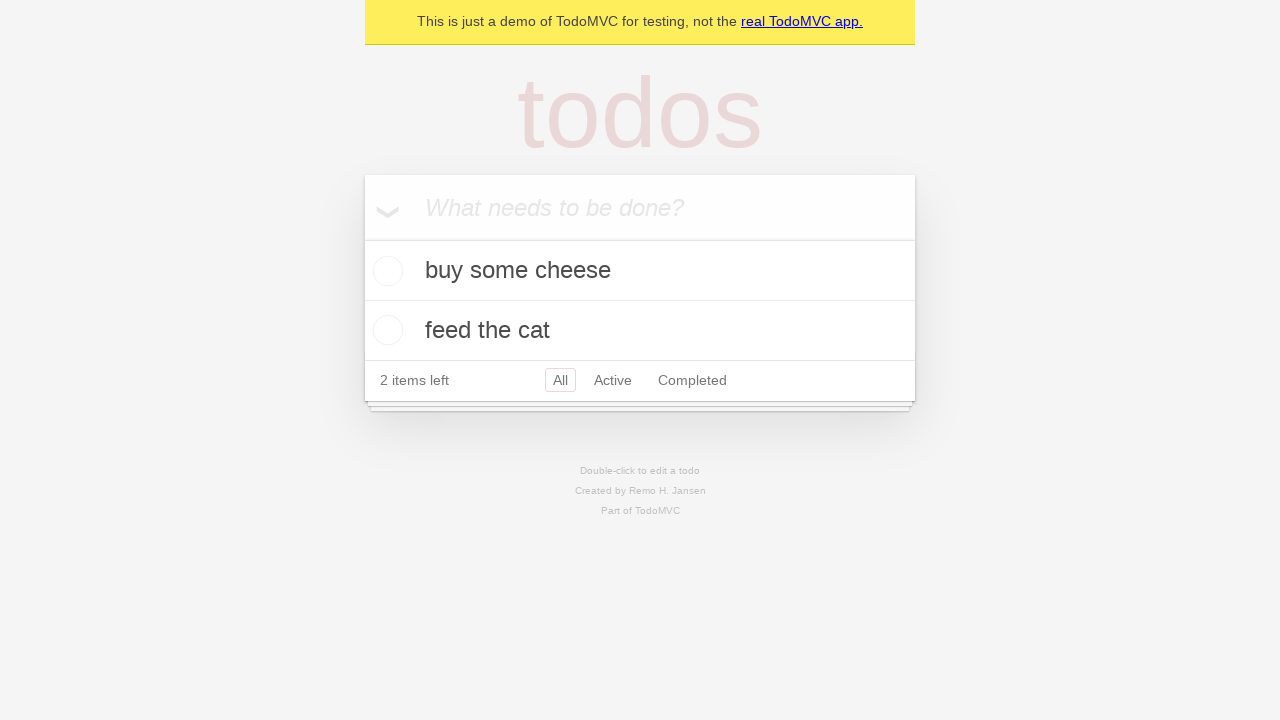

Filled todo input with 'book a doctors appointment' on internal:attr=[placeholder="What needs to be done?"i]
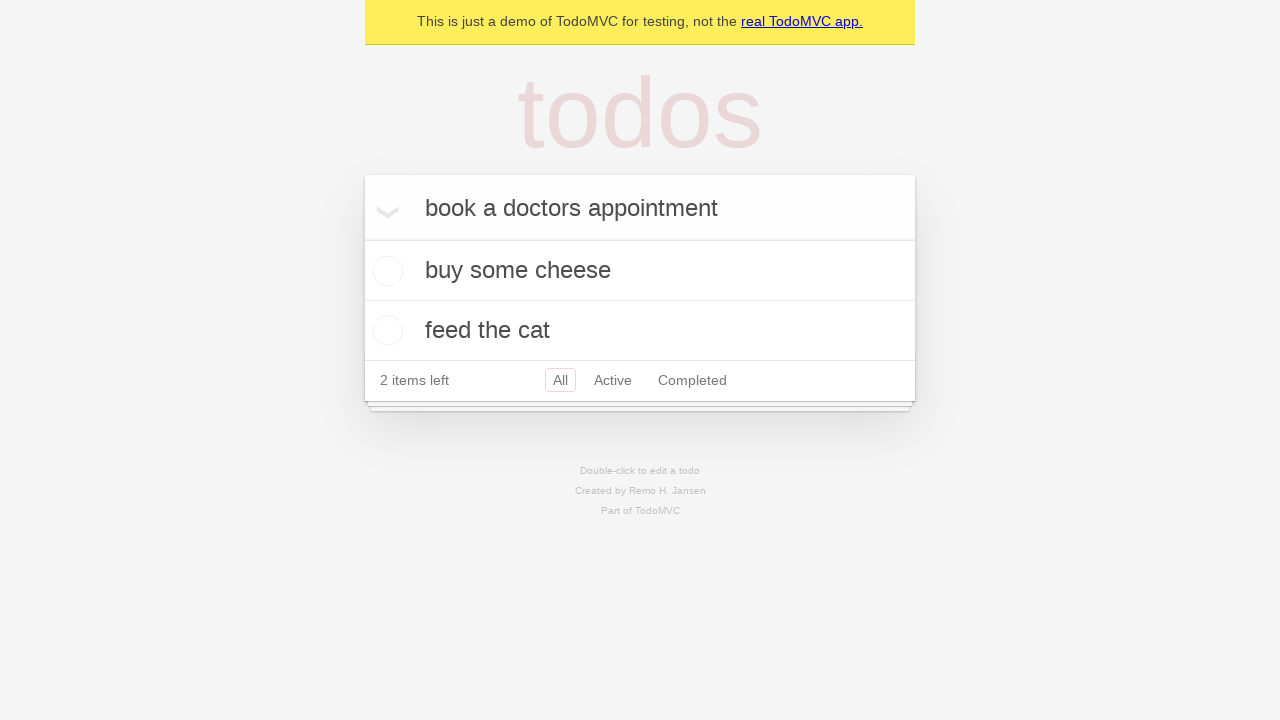

Pressed Enter to add todo 'book a doctors appointment' on internal:attr=[placeholder="What needs to be done?"i]
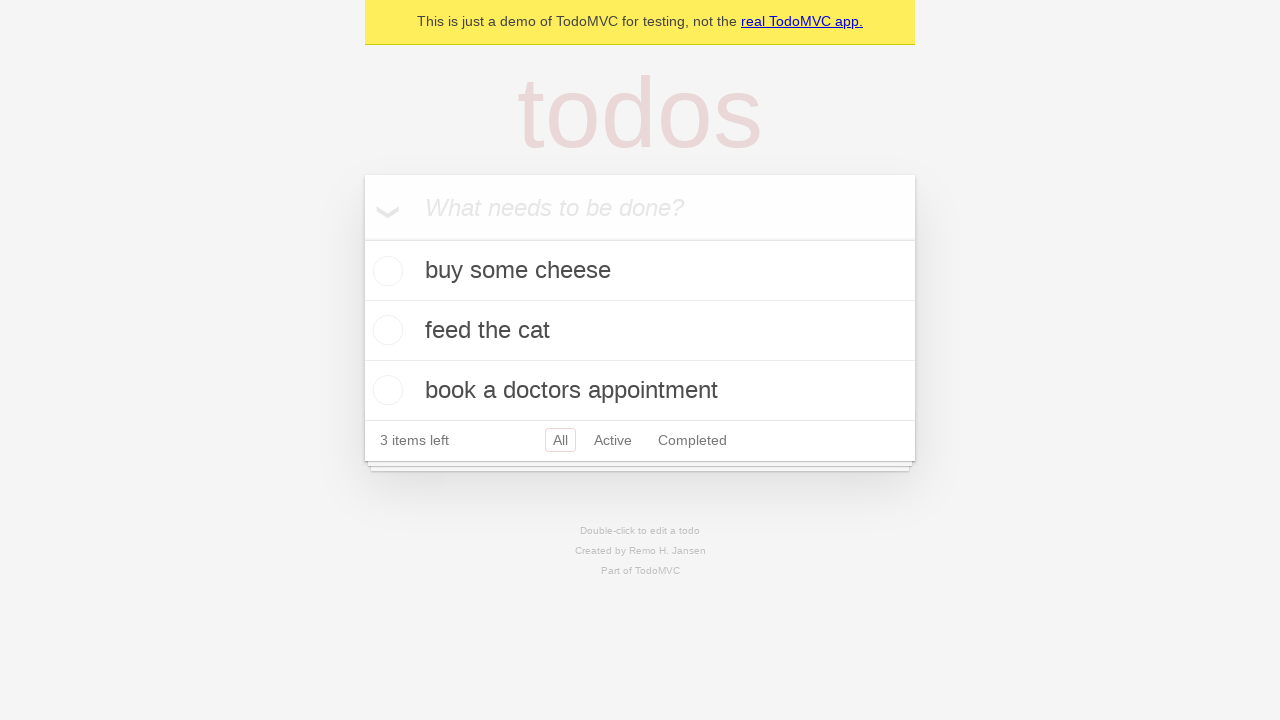

Waited for third todo item to appear
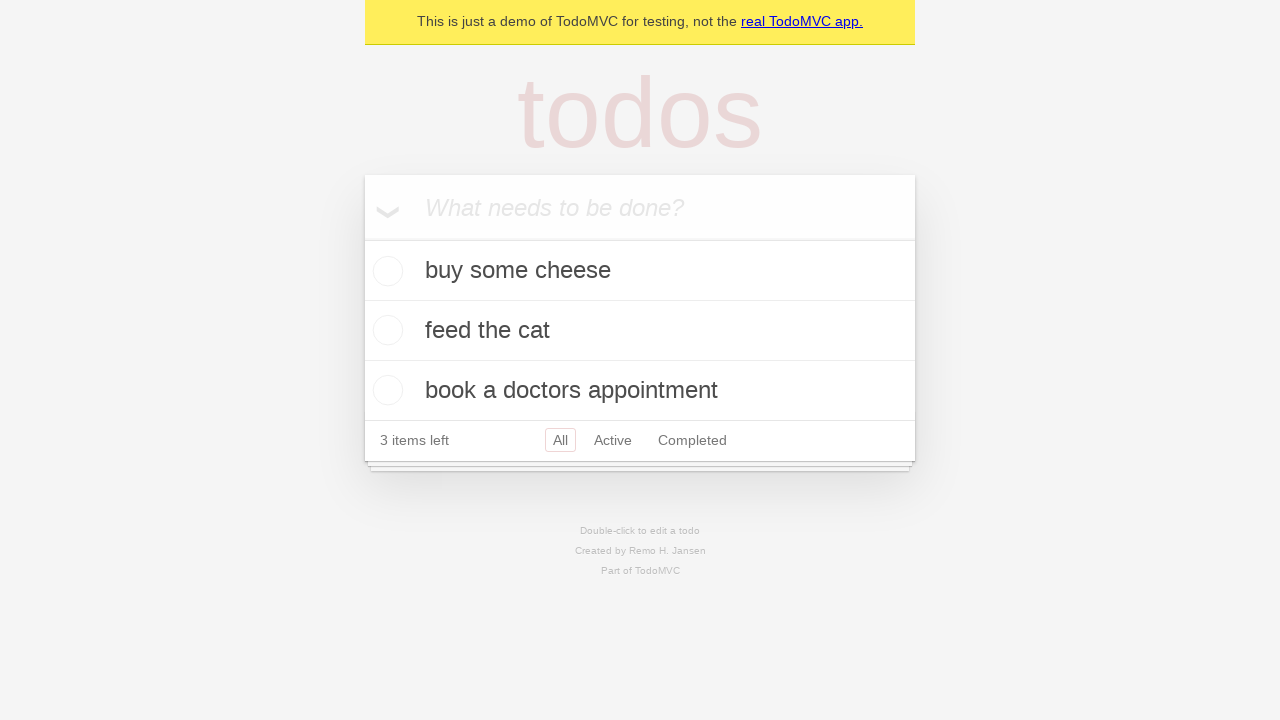

Located the second todo item
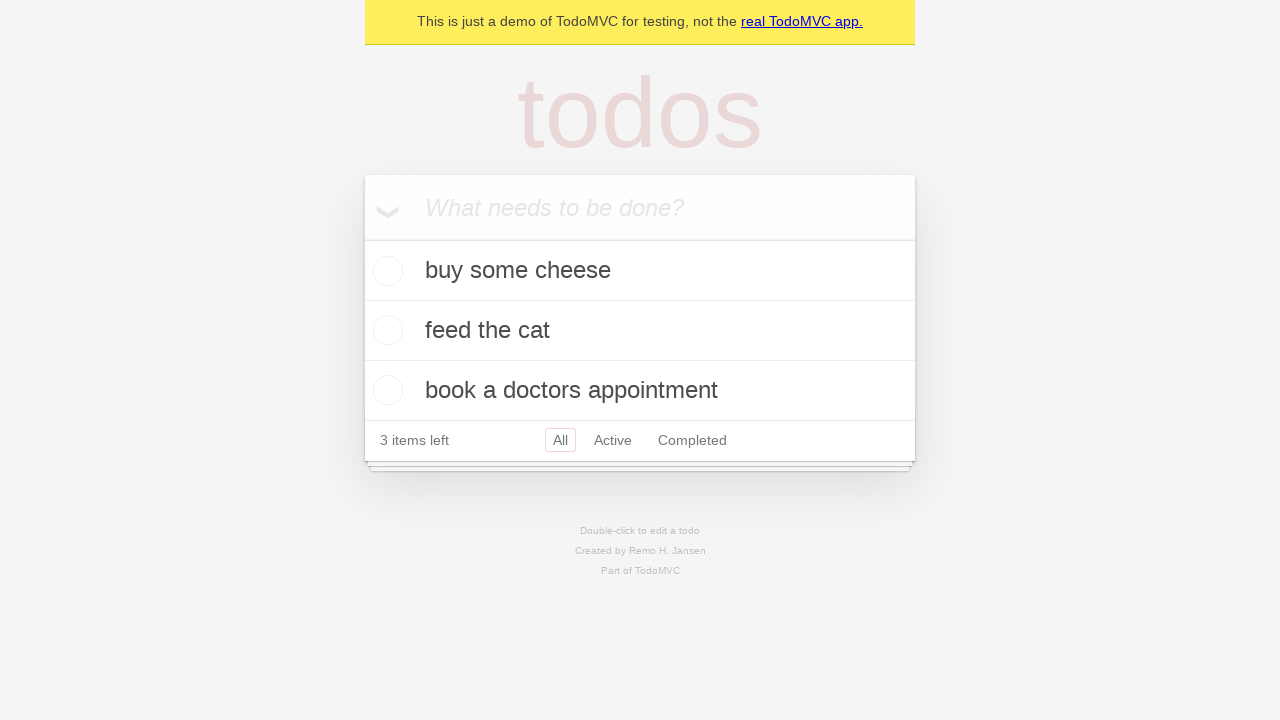

Double-clicked second todo item to enter edit mode at (640, 331) on [data-testid='todo-item'] >> nth=1
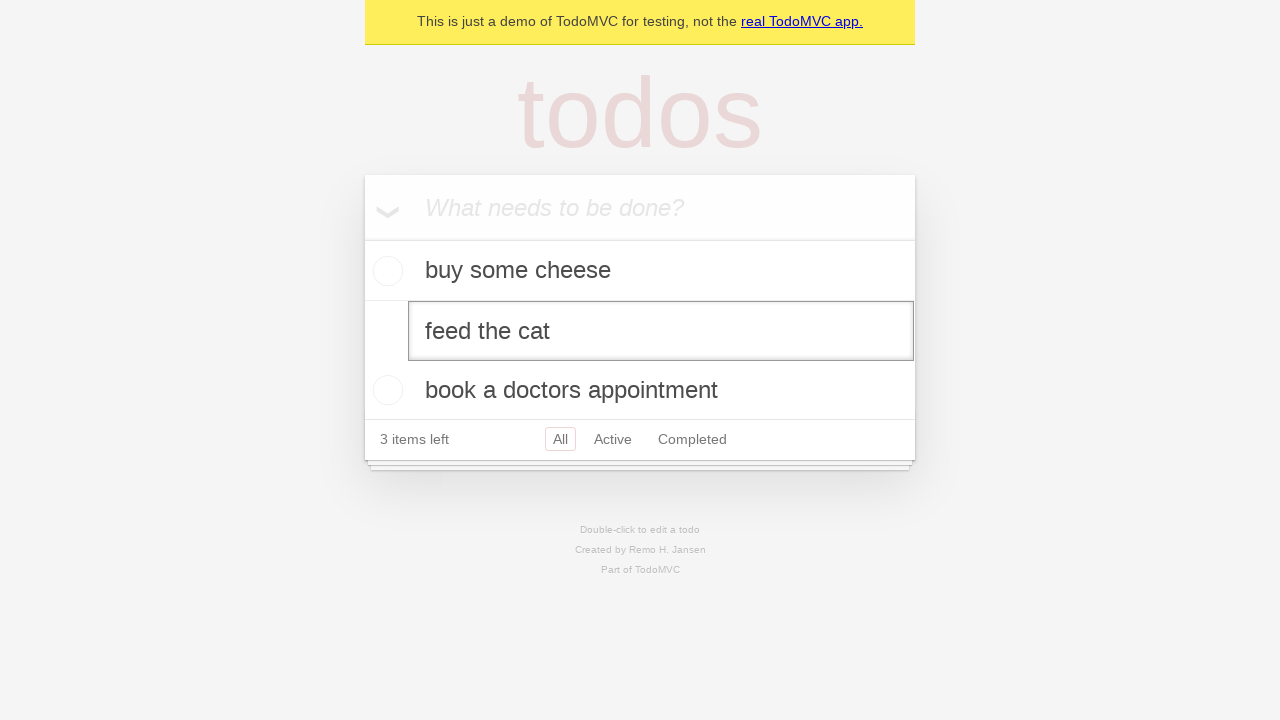

Filled edit textbox with text containing leading and trailing spaces on [data-testid='todo-item'] >> nth=1 >> internal:role=textbox[name="Edit"i]
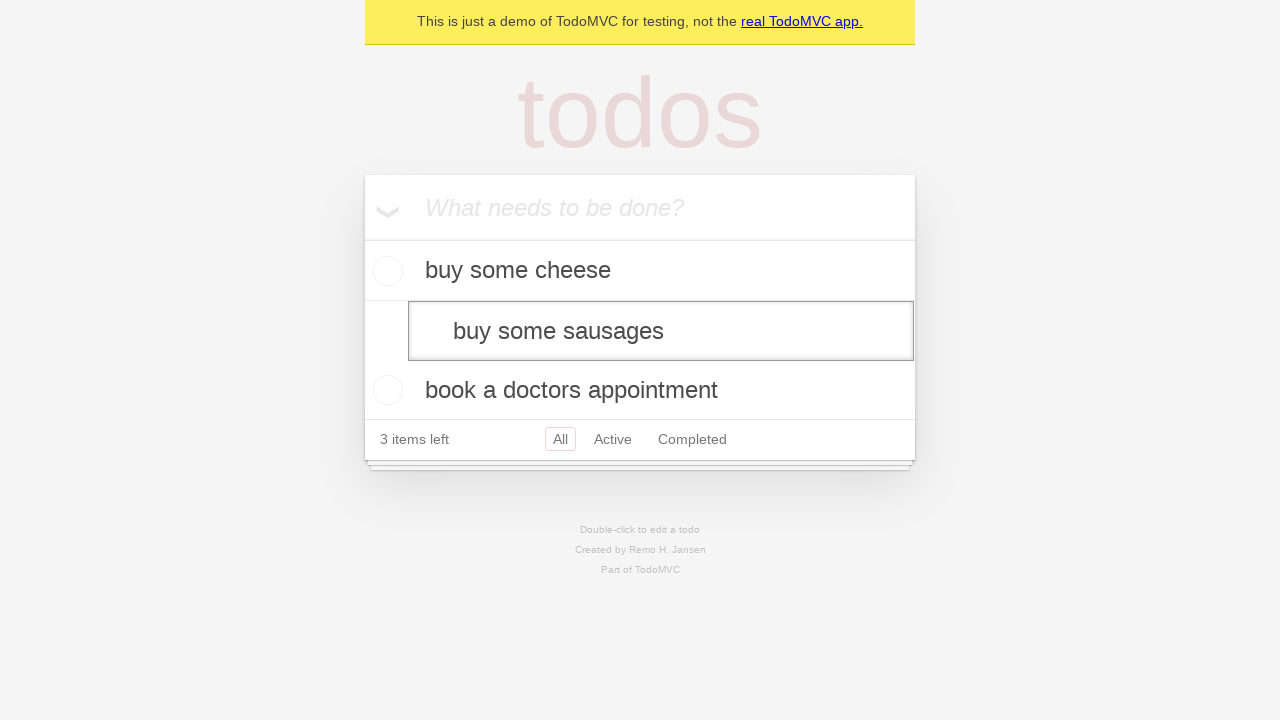

Pressed Enter to confirm the edited todo text on [data-testid='todo-item'] >> nth=1 >> internal:role=textbox[name="Edit"i]
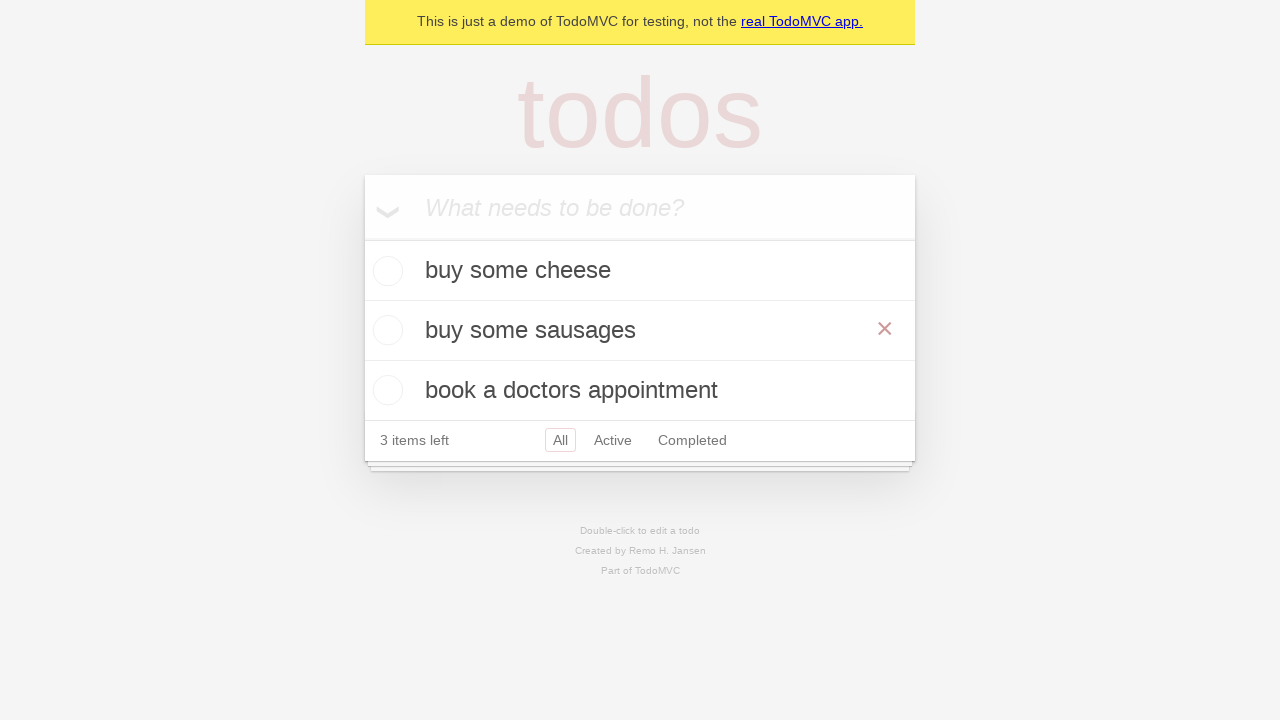

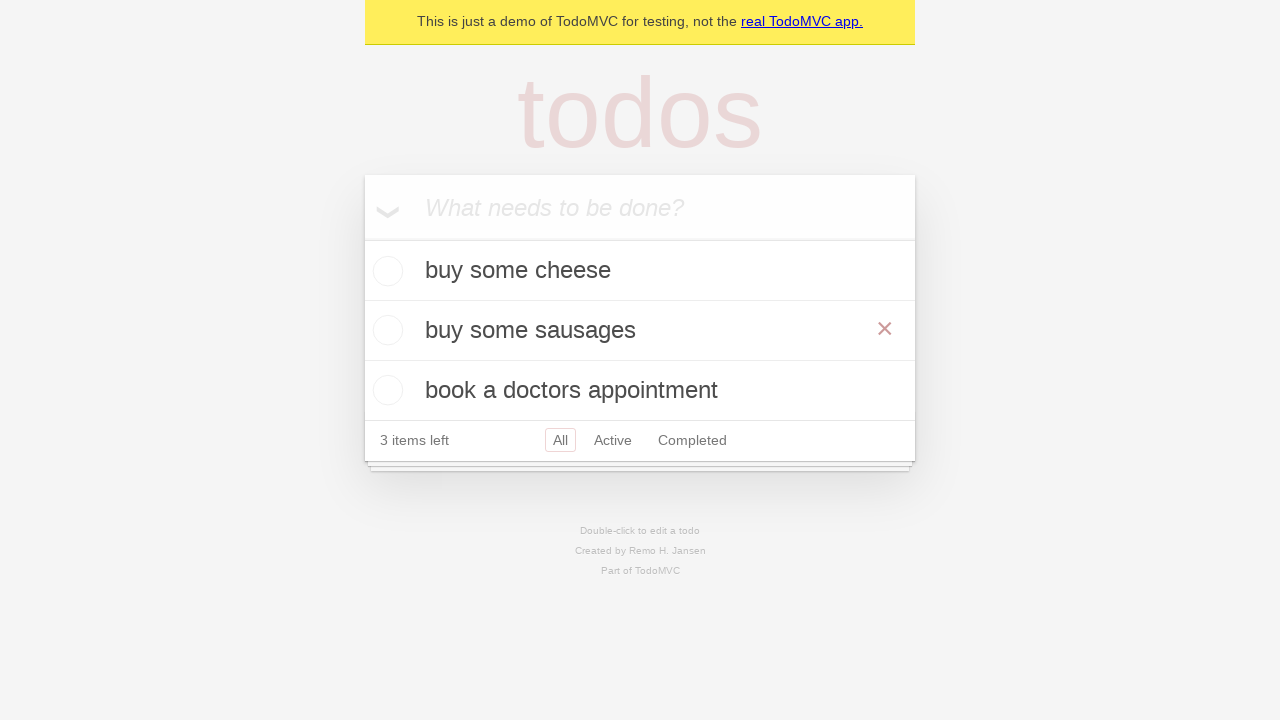